Tests jQuery UI sortable functionality by reordering list items through drag and drop interactions to reverse the order

Starting URL: https://jqueryui.com/sortable/

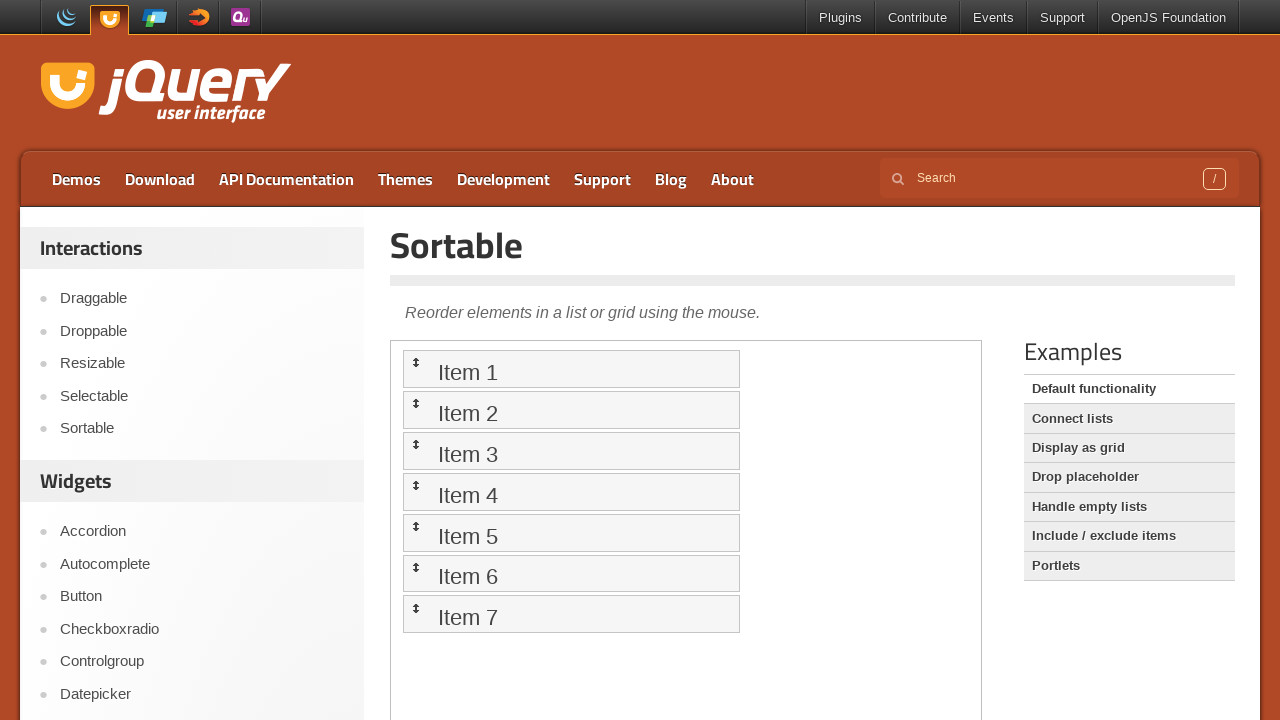

Waited for iframe to load and switched to it
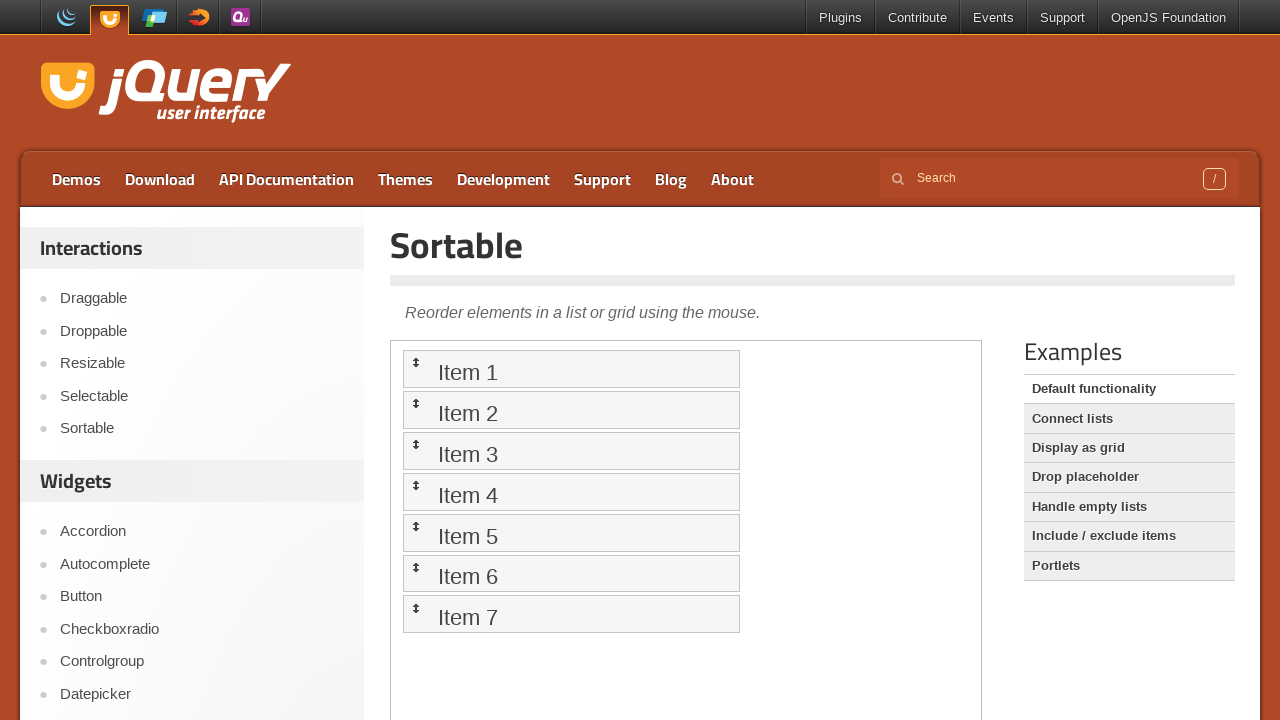

Located all 7 list items in the sortable widget
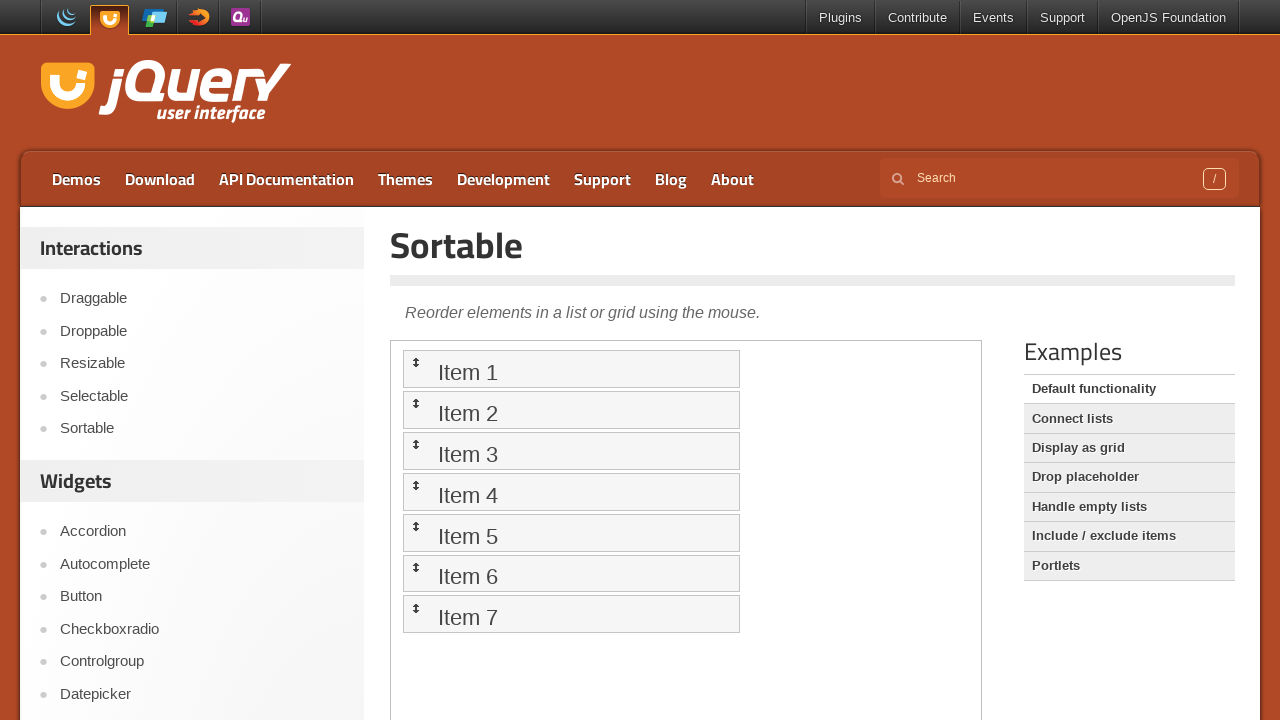

Dragged Item 7 to the top position at (571, 369)
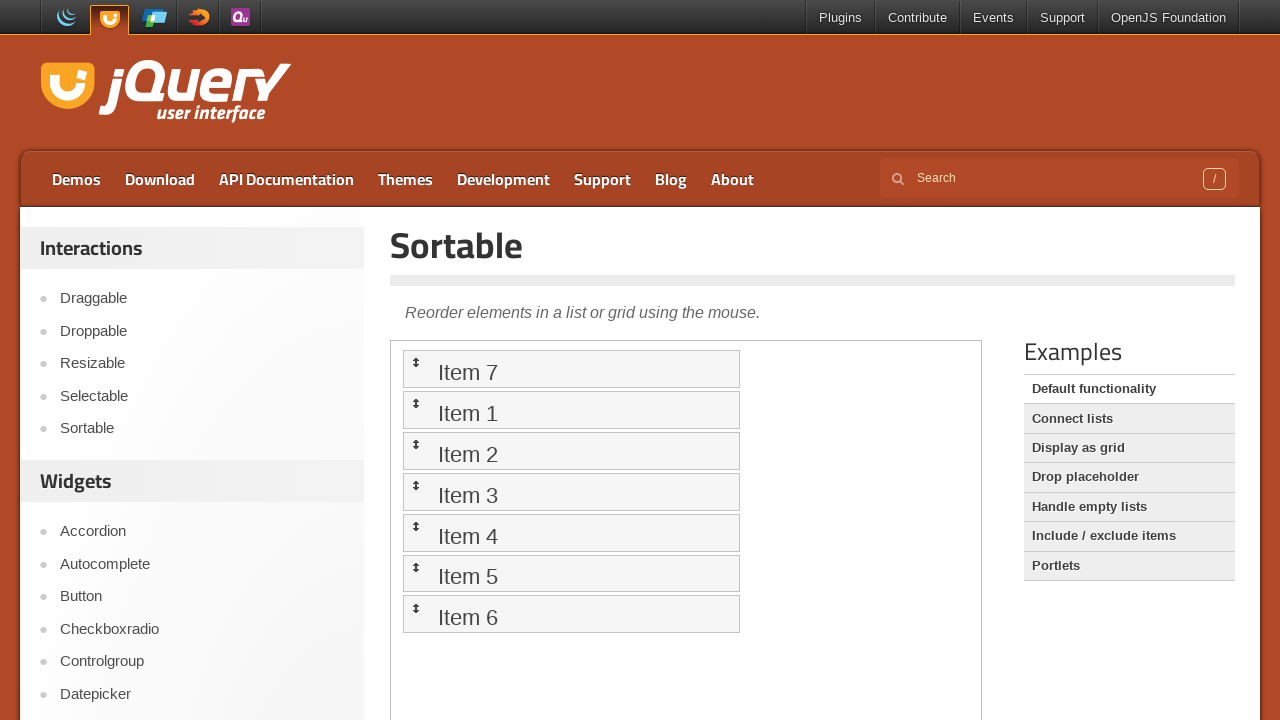

Dragged Item 6 to the top position at (571, 410)
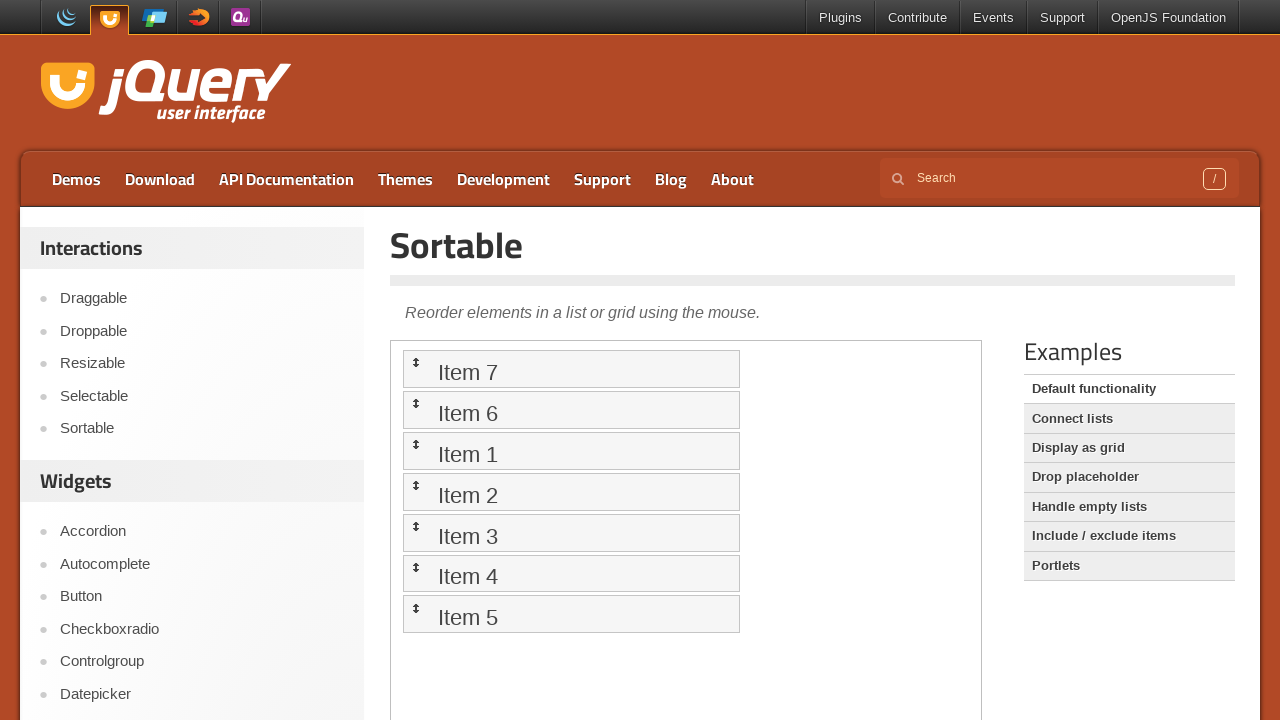

Dragged Item 5 to the top position at (571, 451)
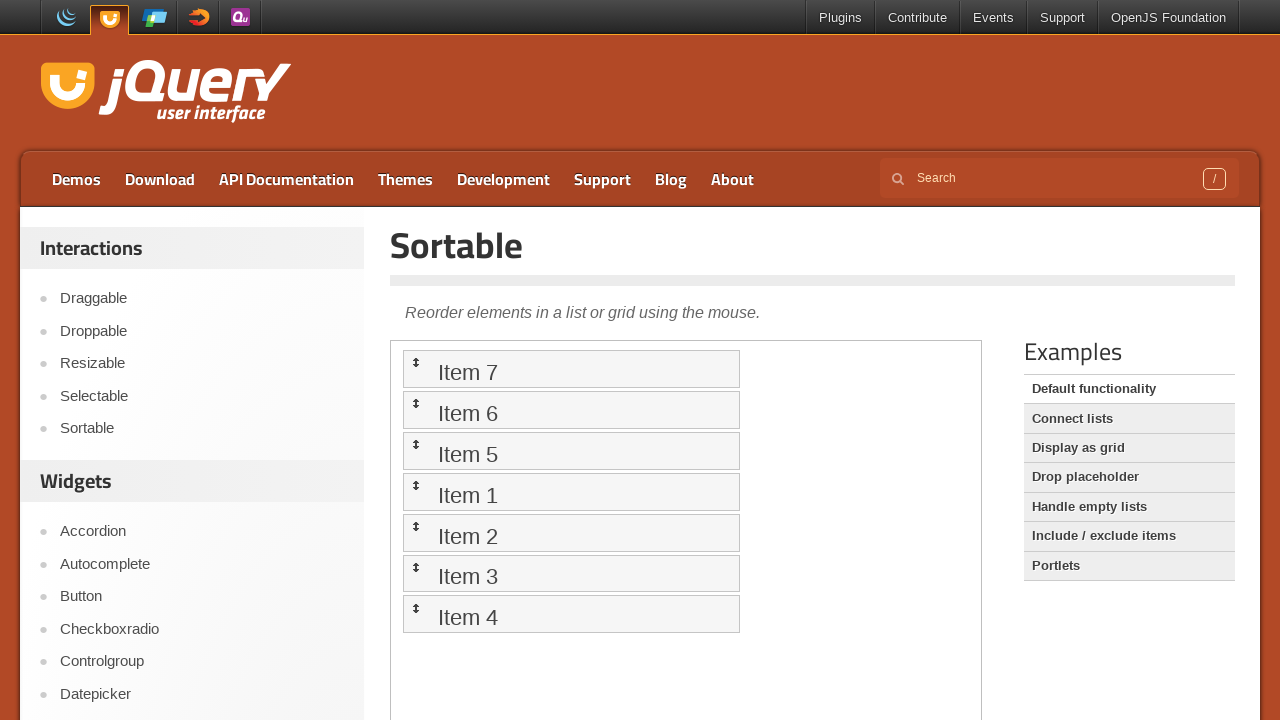

Dragged Item 4 to the top position at (571, 492)
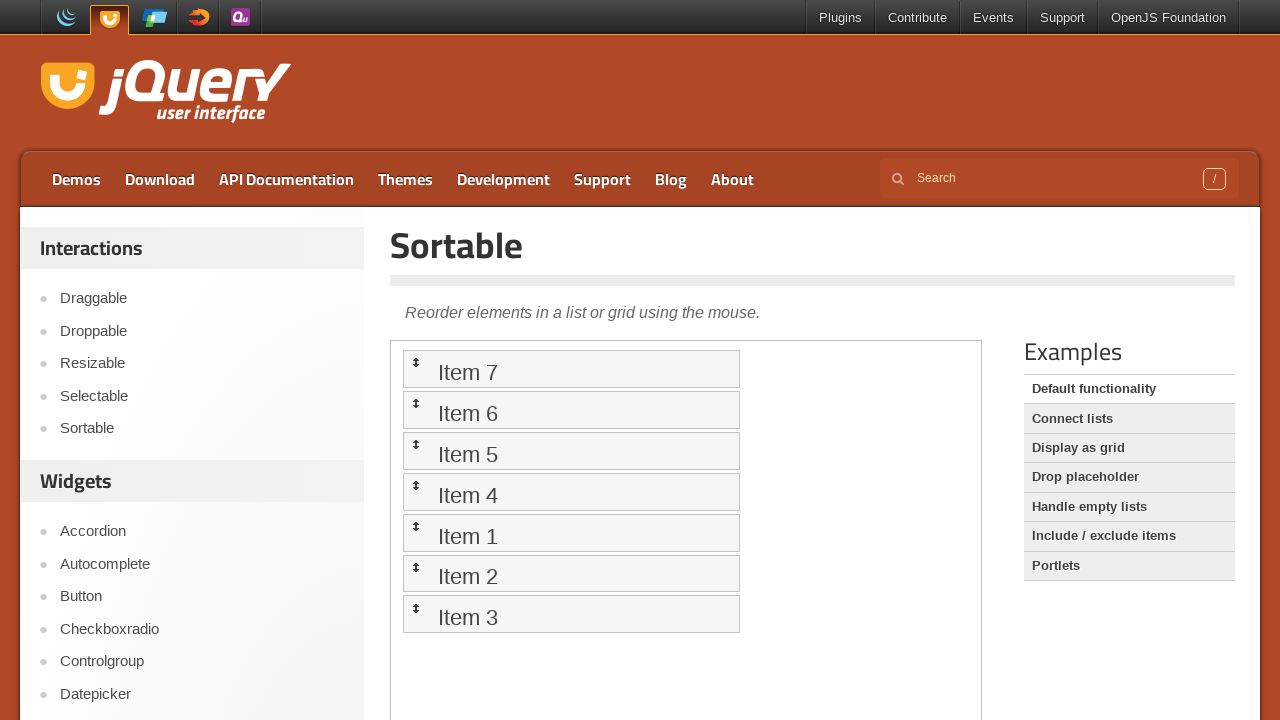

Dragged Item 3 to the top position at (571, 532)
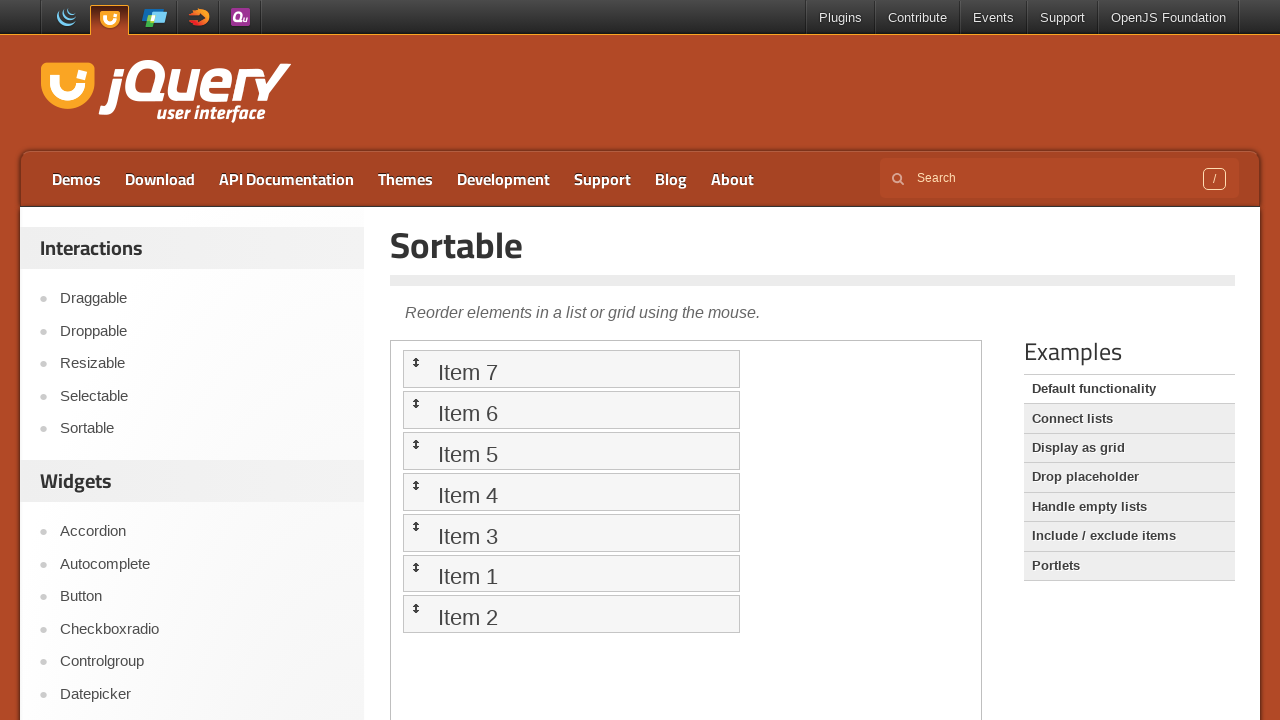

Dragged Item 2 to the top position at (571, 573)
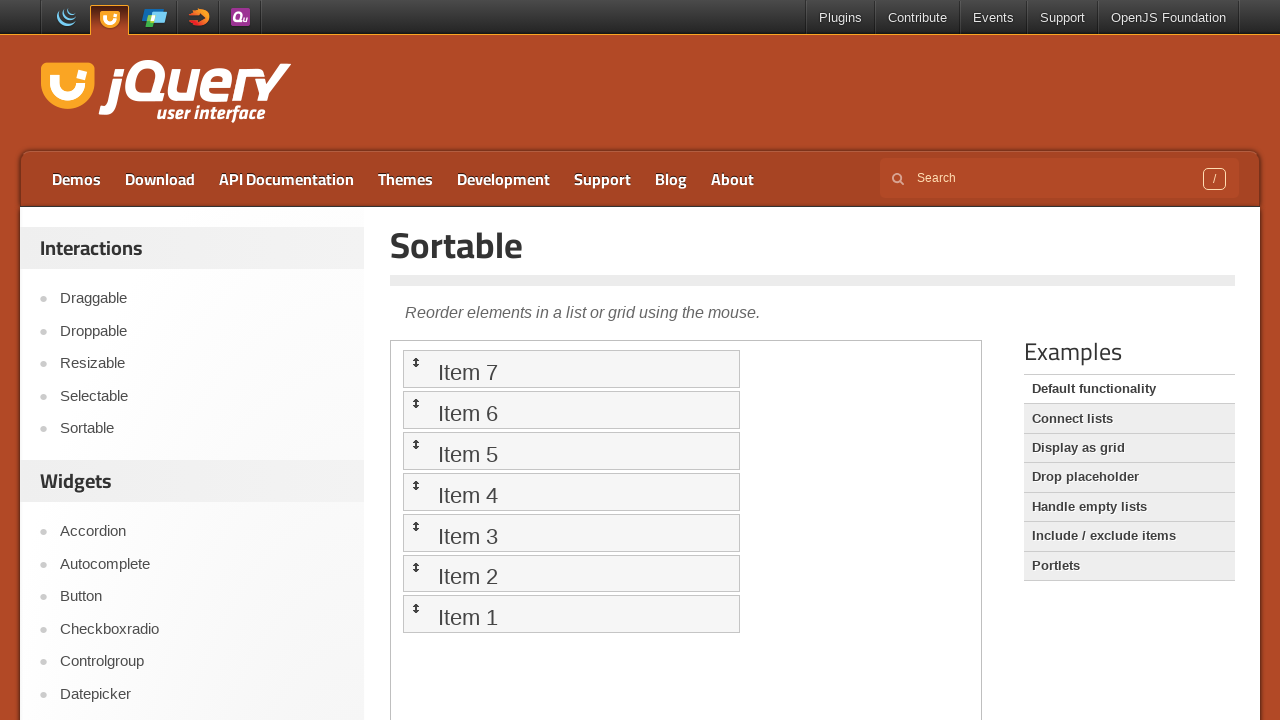

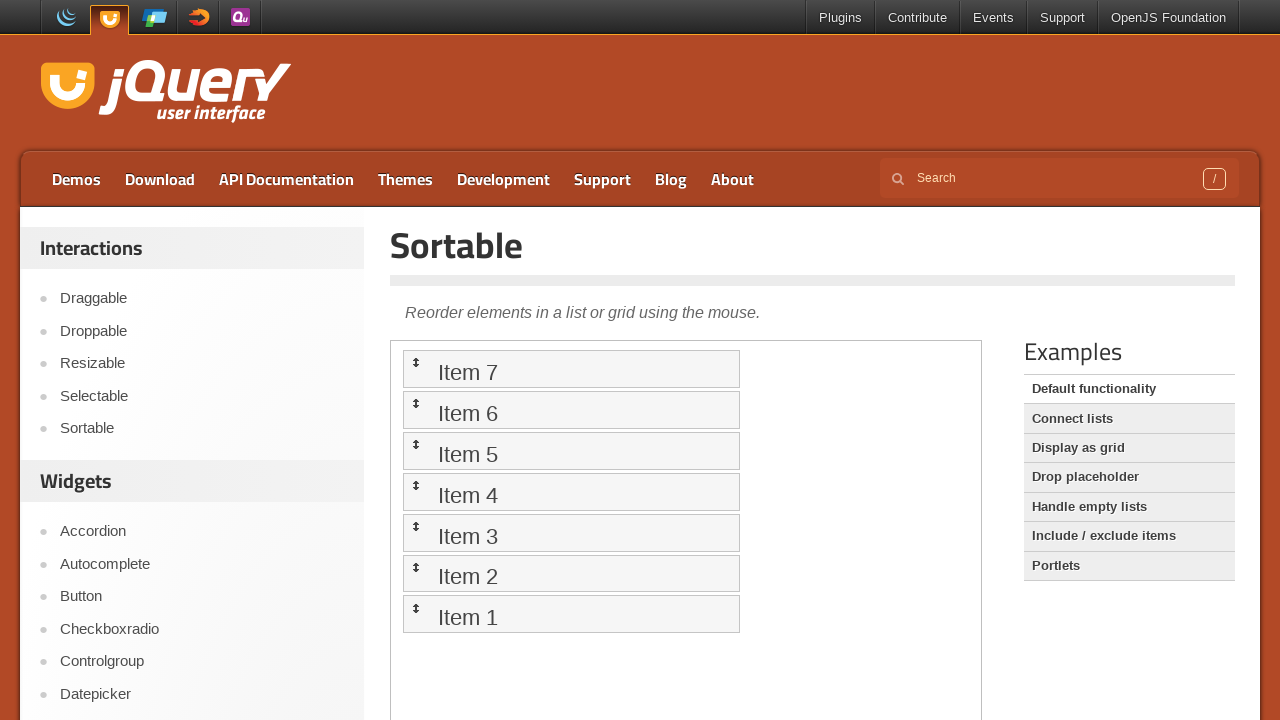